Tests JavaScript alert handling by clicking a button that triggers an alert box and then accepting/dismissing the alert

Starting URL: http://demo.automationtesting.in/Alerts.html

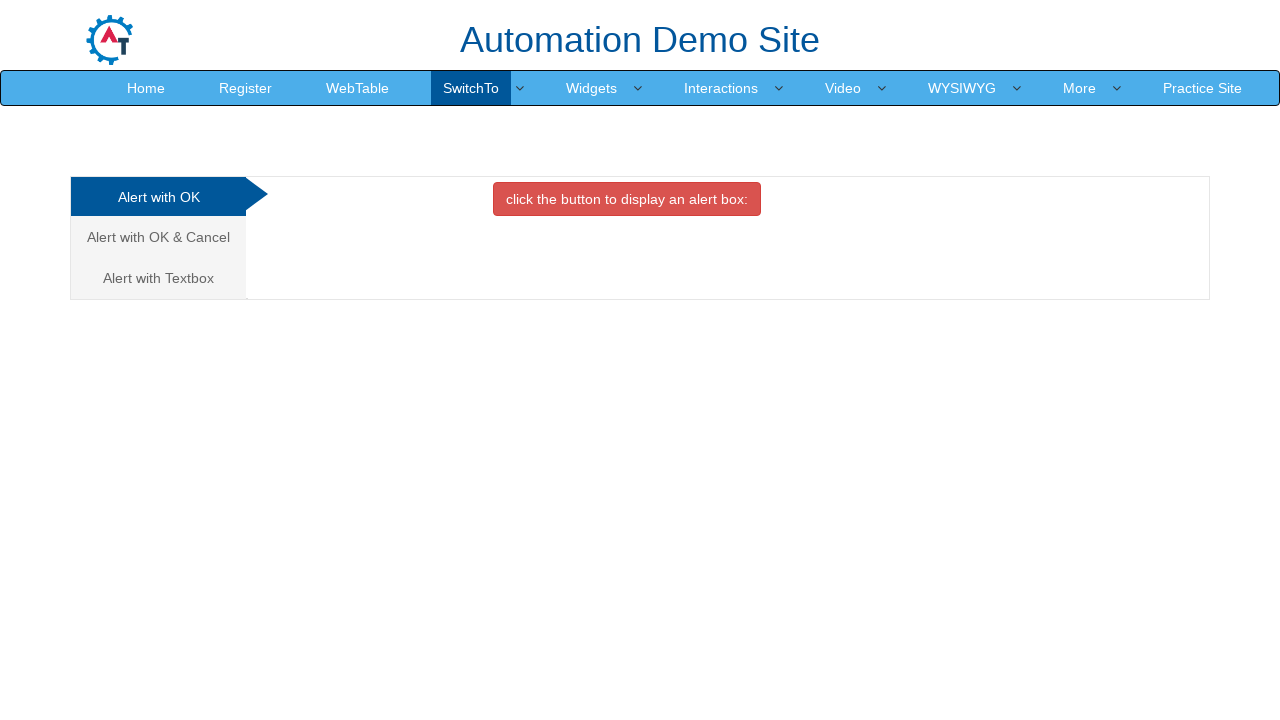

Clicked button to trigger alert box at (627, 199) on xpath=//button[contains(text(),'alert box:')]
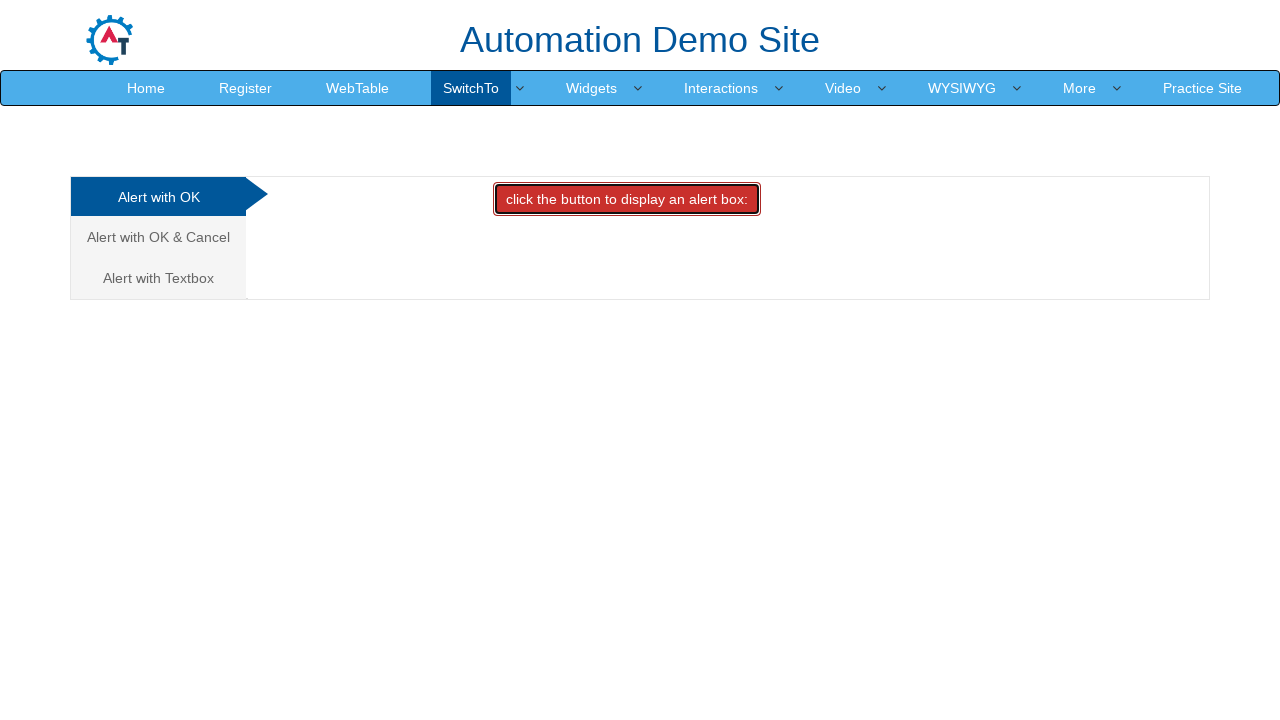

Set up dialog handler to accept alerts
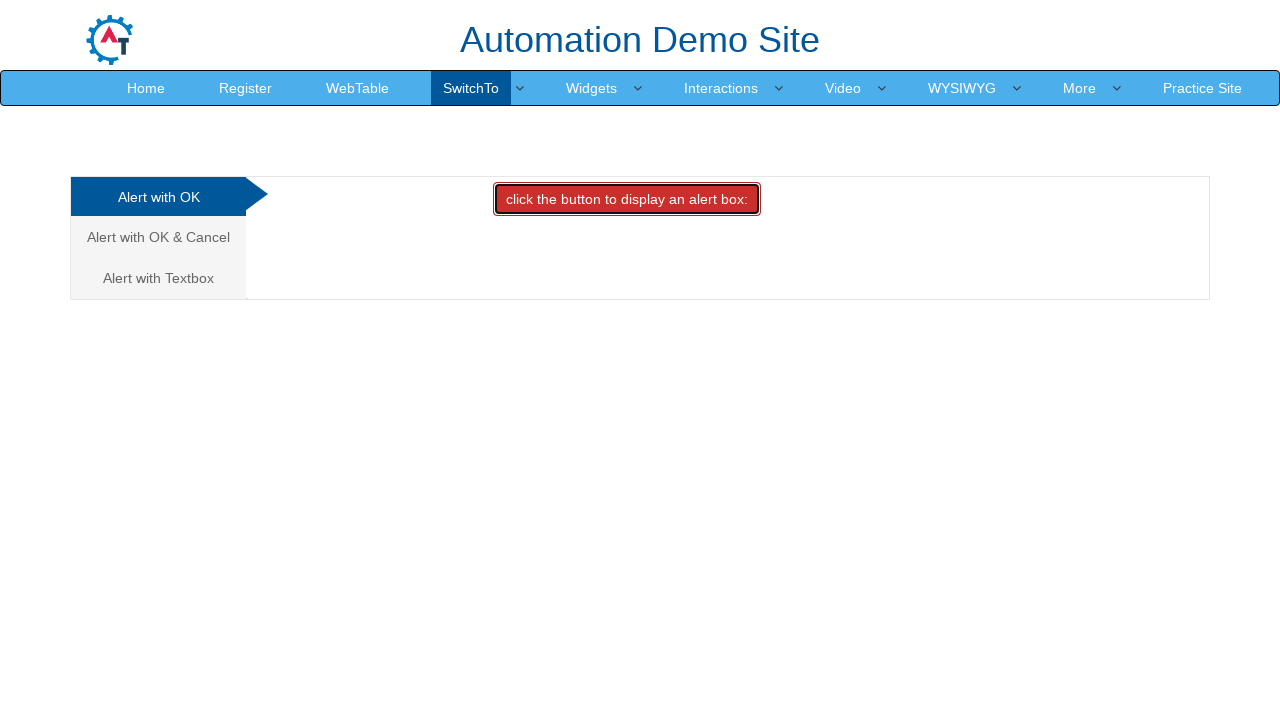

Clicked button again to trigger alert with handler active at (627, 199) on xpath=//button[contains(text(),'alert box:')]
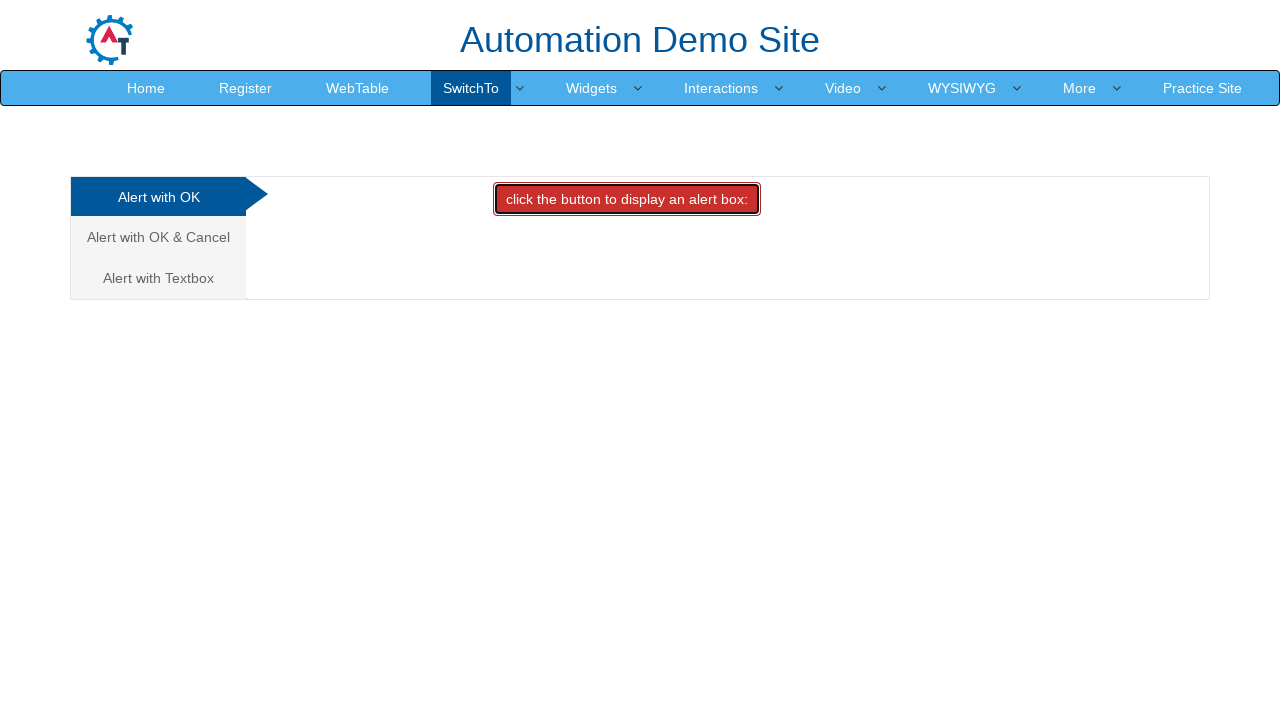

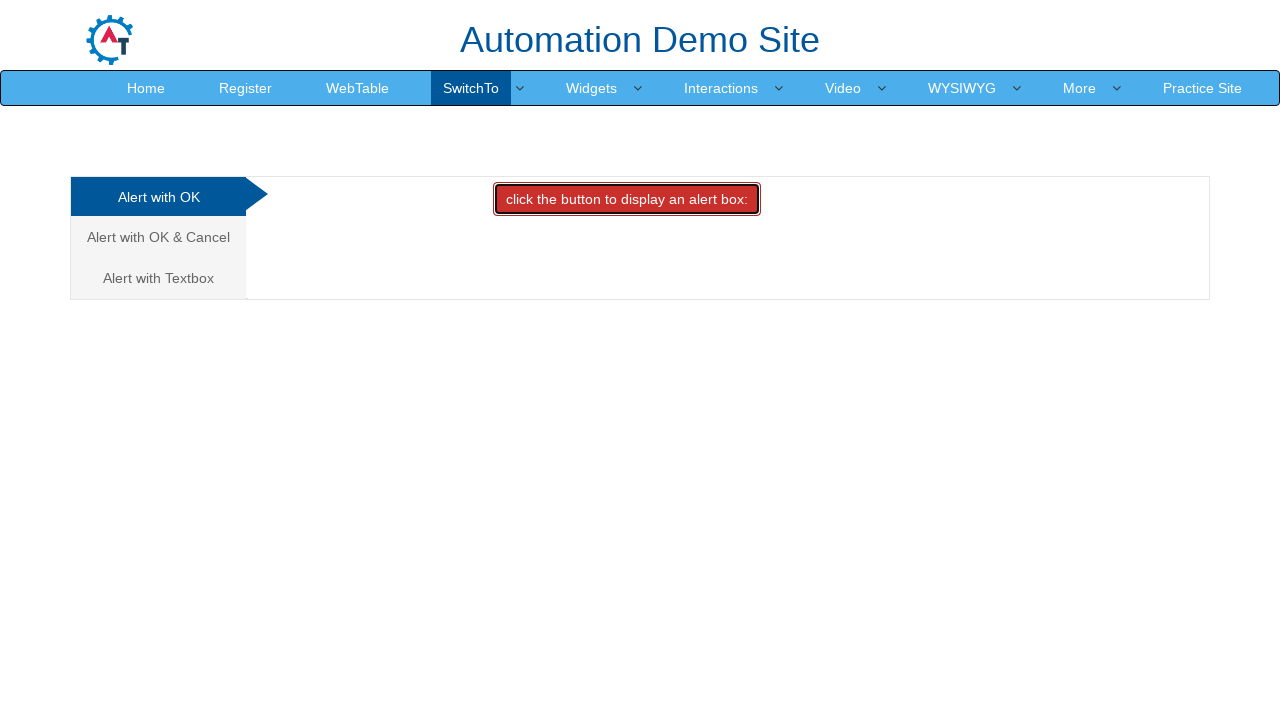